Tests JavaScript prompt box functionality by clicking a button to trigger a prompt alert, entering text into the prompt, accepting it, and verifying the output text is displayed

Starting URL: https://www.hyrtutorials.com/p/alertsdemo.html

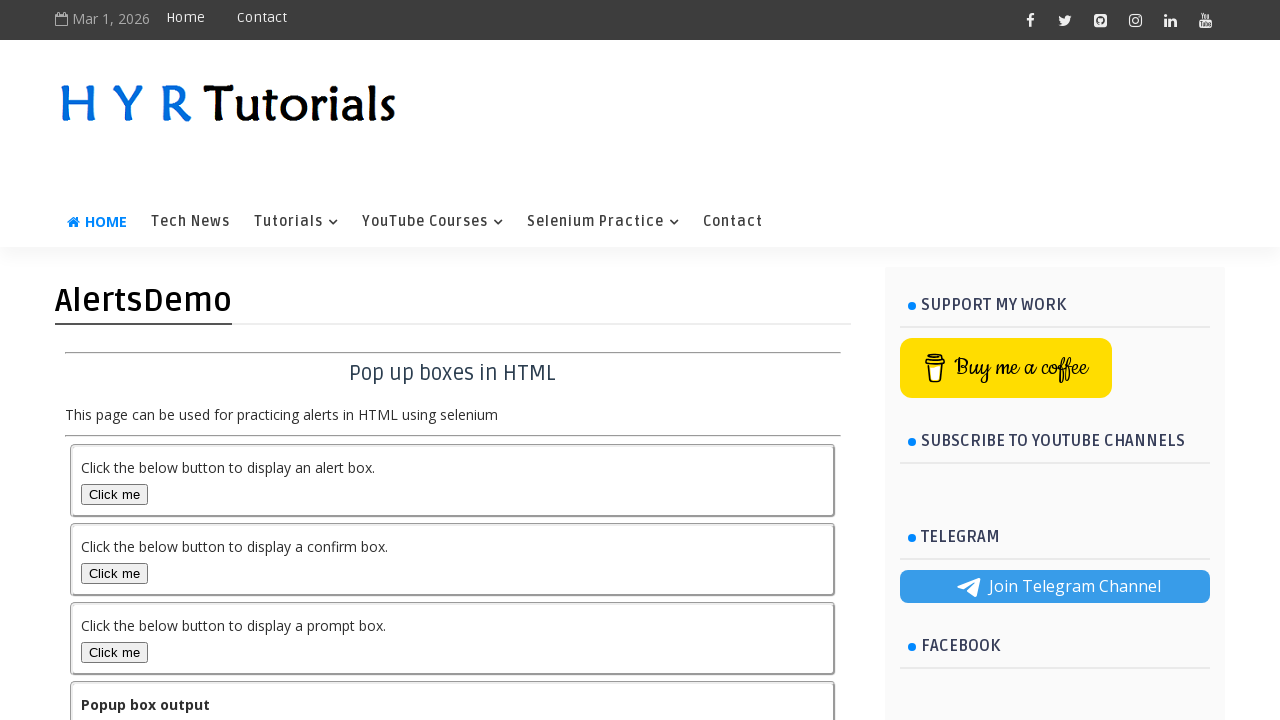

Clicked the prompt box button to trigger the alert at (114, 652) on #promptBox
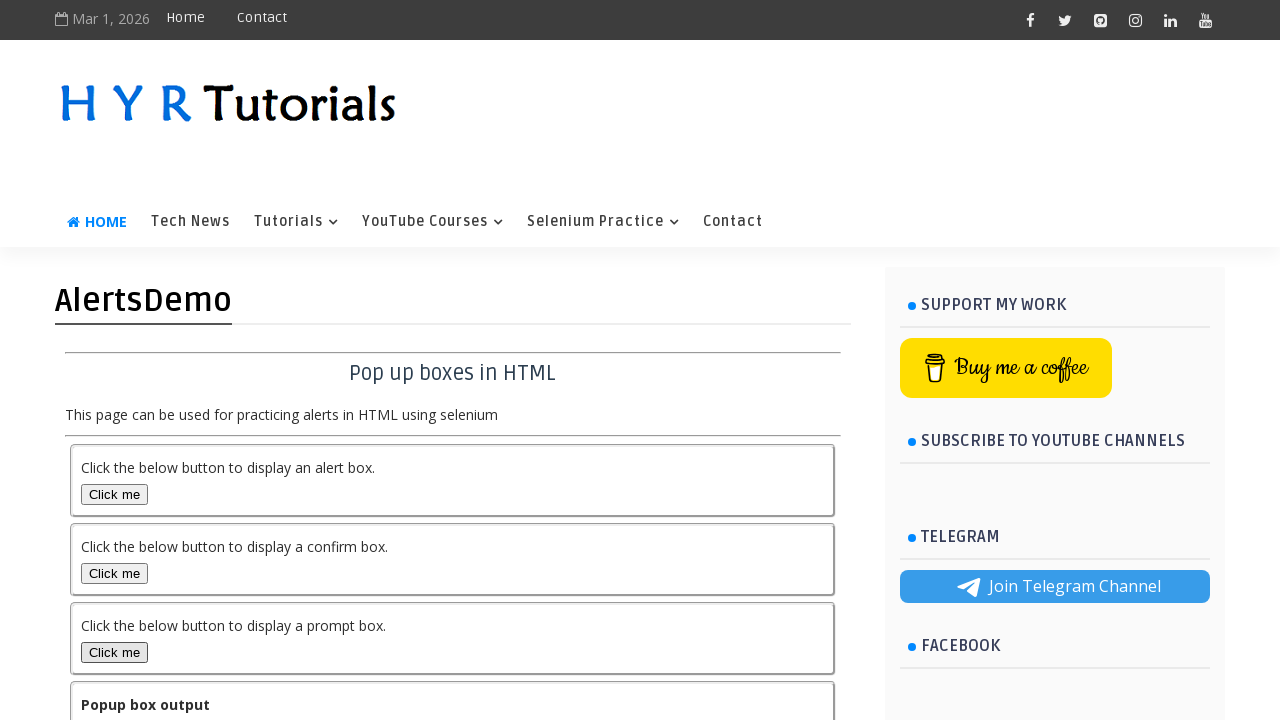

Set up dialog handler to accept prompt with text 'Abdul azeem'
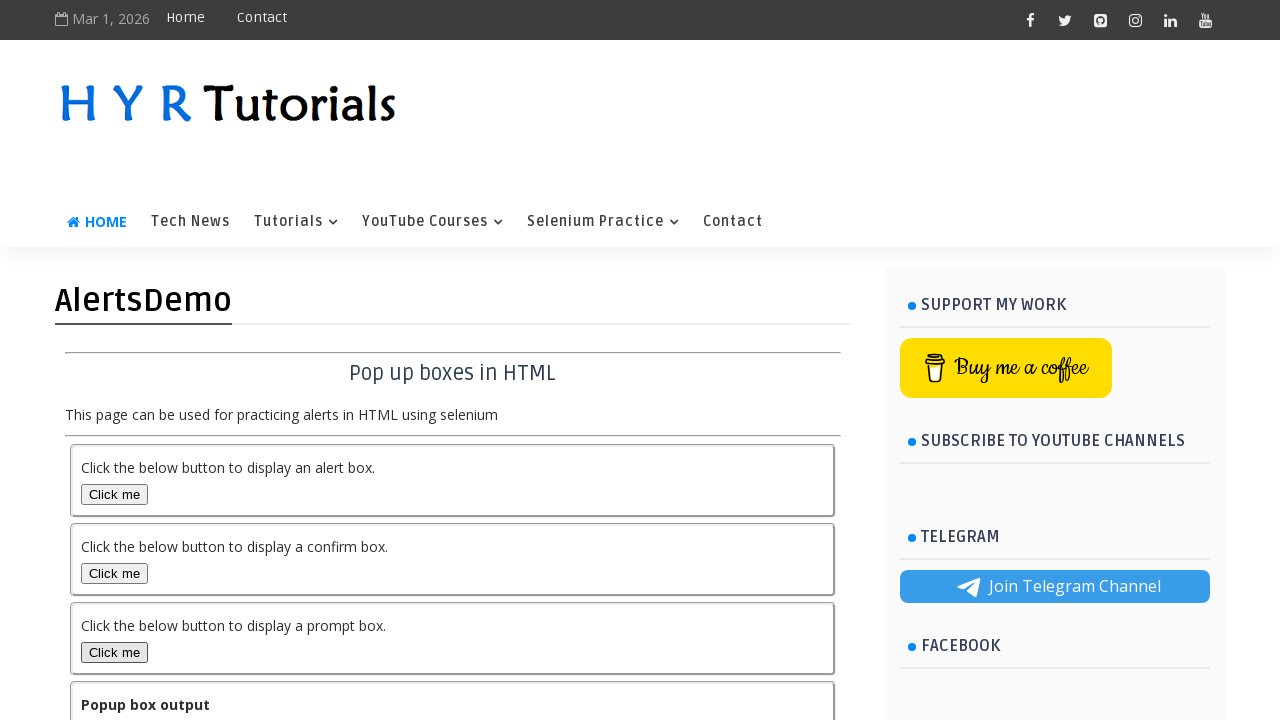

Clicked the prompt box button again to trigger the dialog at (114, 652) on #promptBox
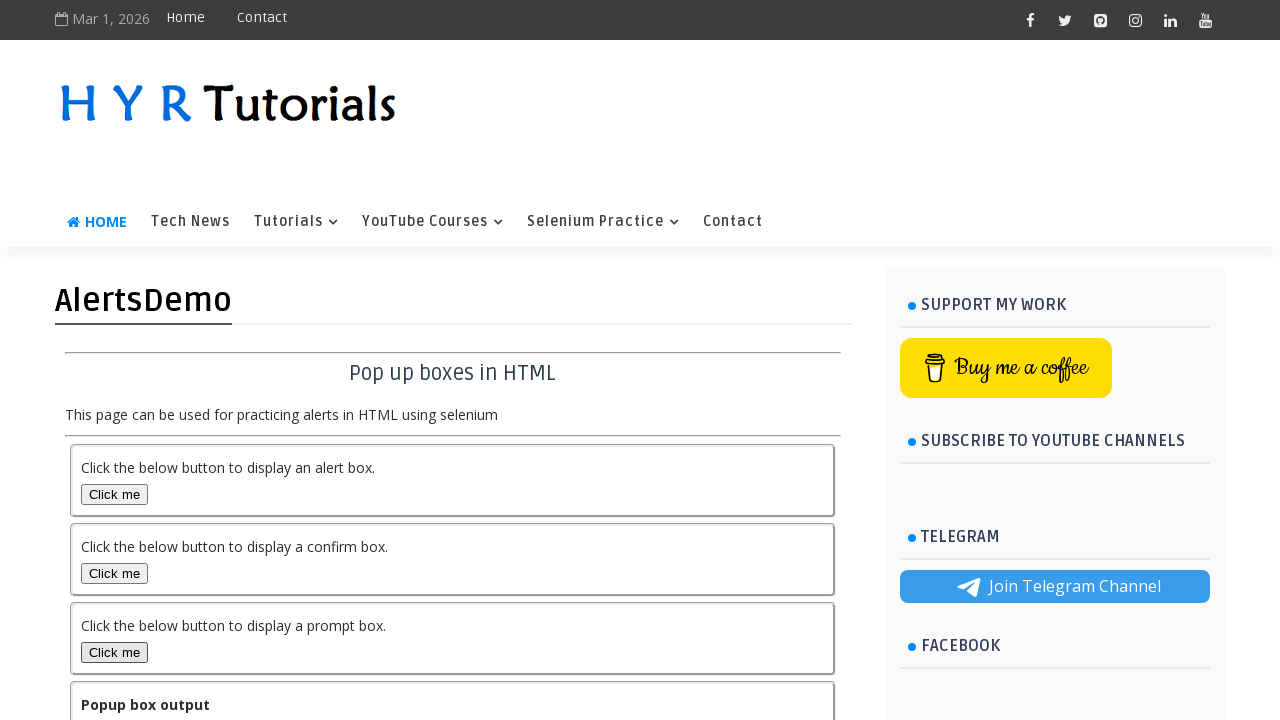

Output element loaded after accepting the prompt
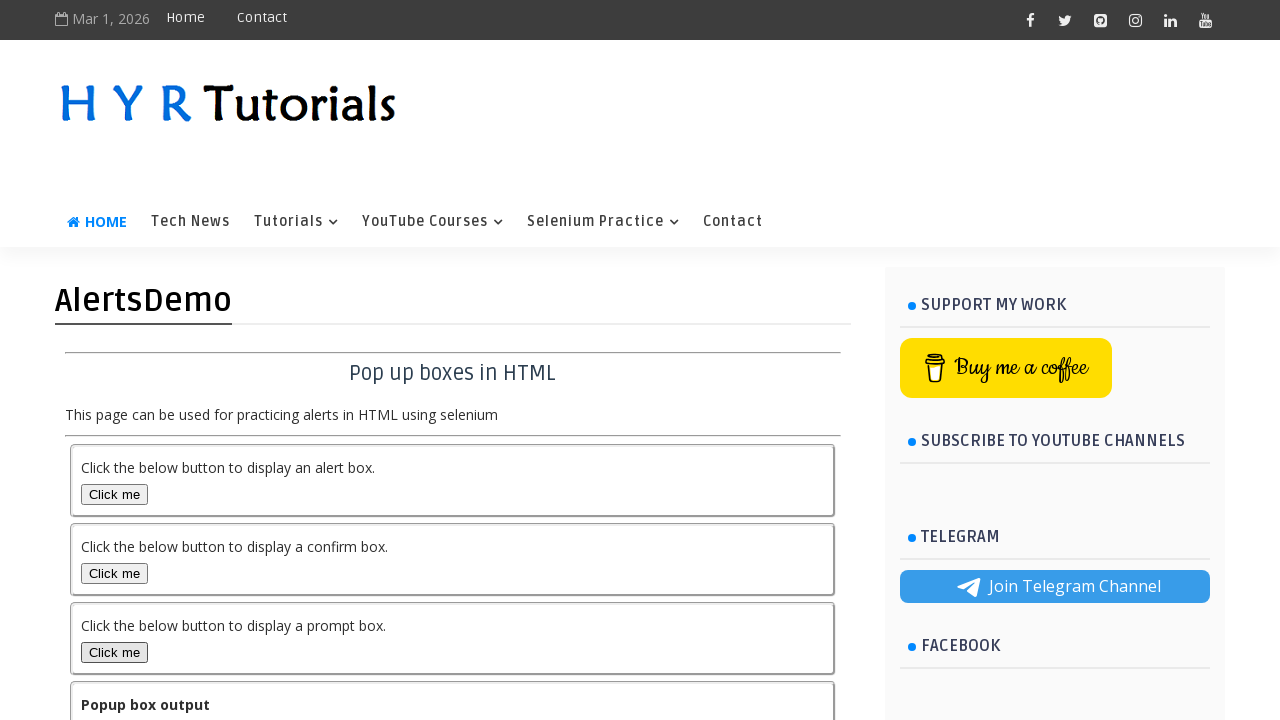

Retrieved output text from the output element
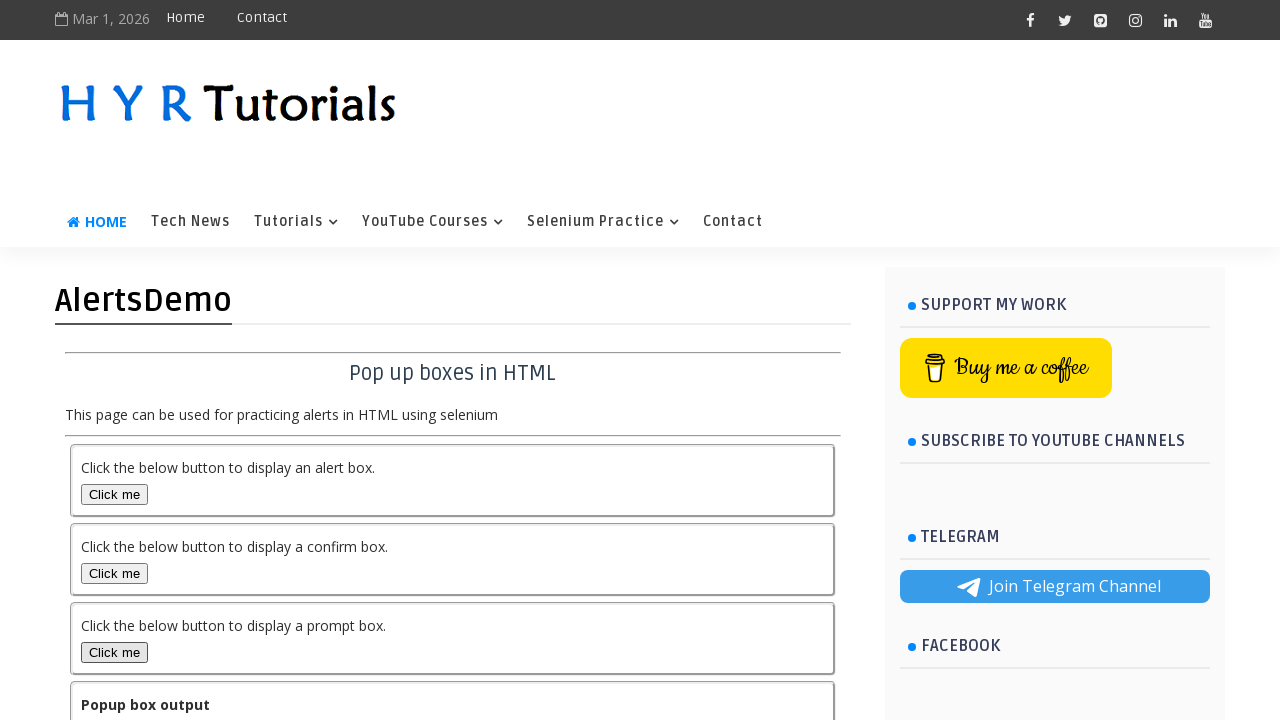

Verified that 'Abdul azeem' is present in the output text
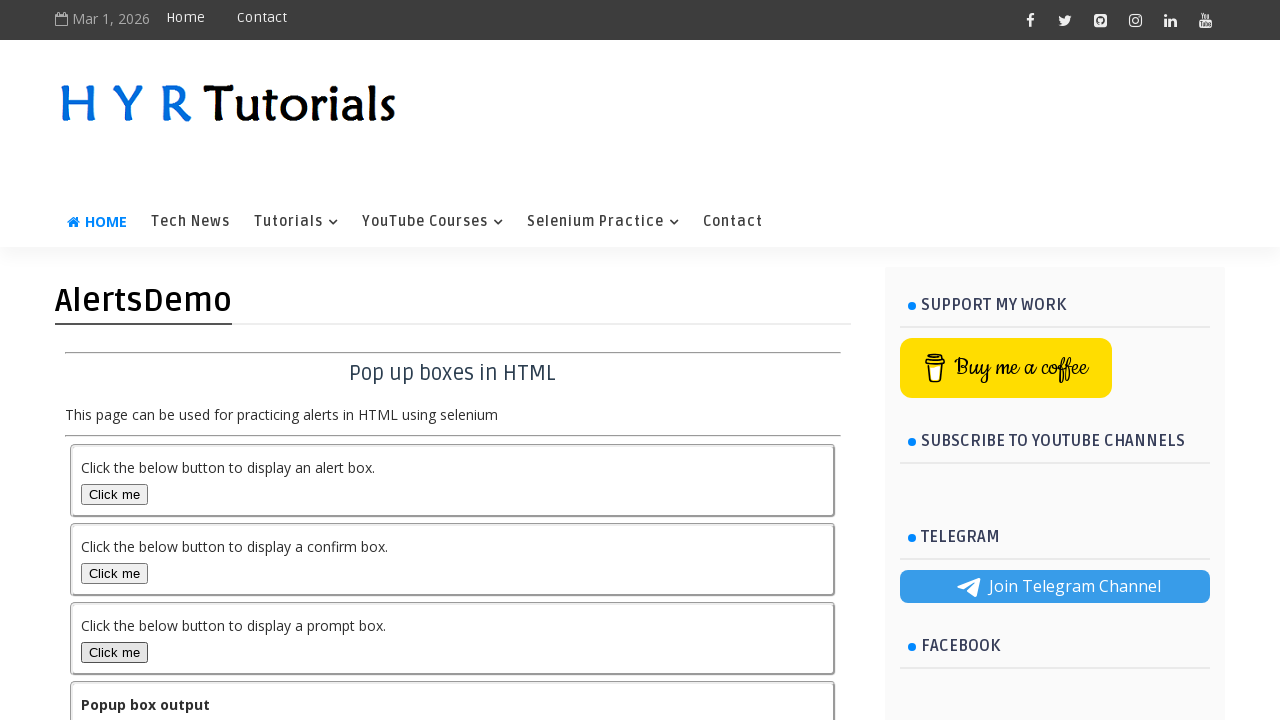

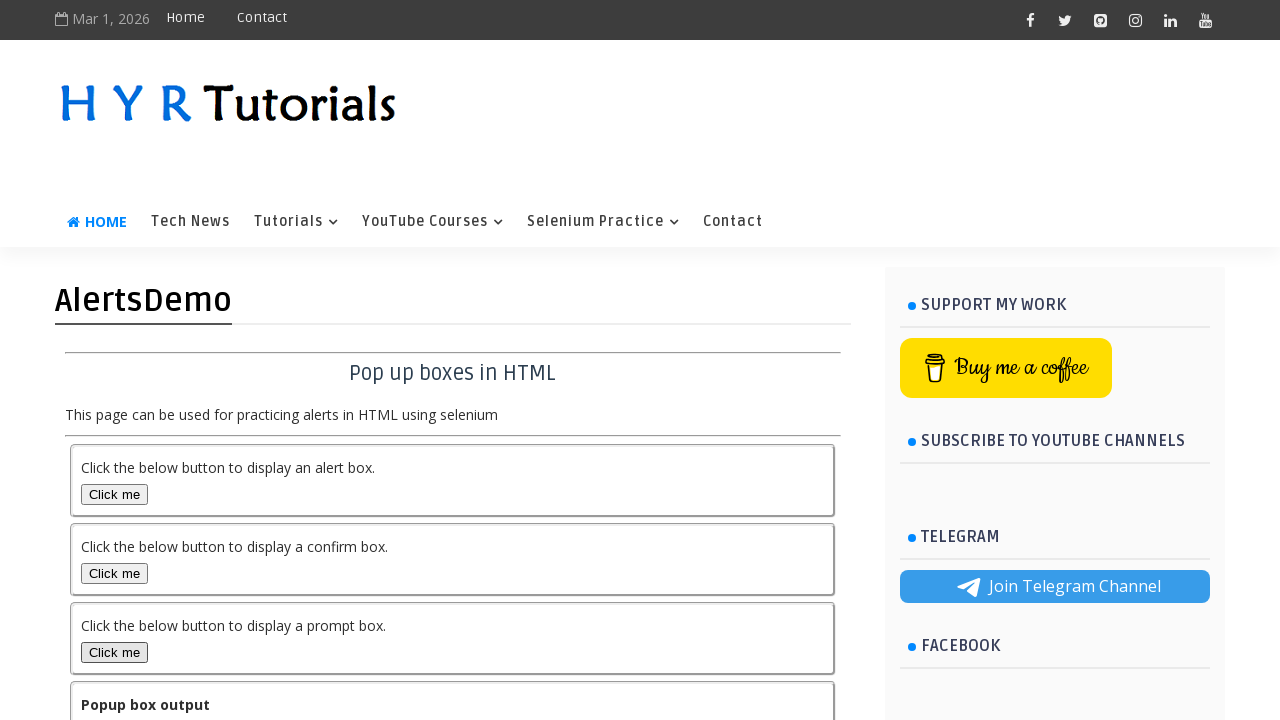